Tests explicit wait functionality by clicking on Example 7 link and waiting for a dynamically loaded image to become visible

Starting URL: https://practice.cydeo.com/dynamic_loading

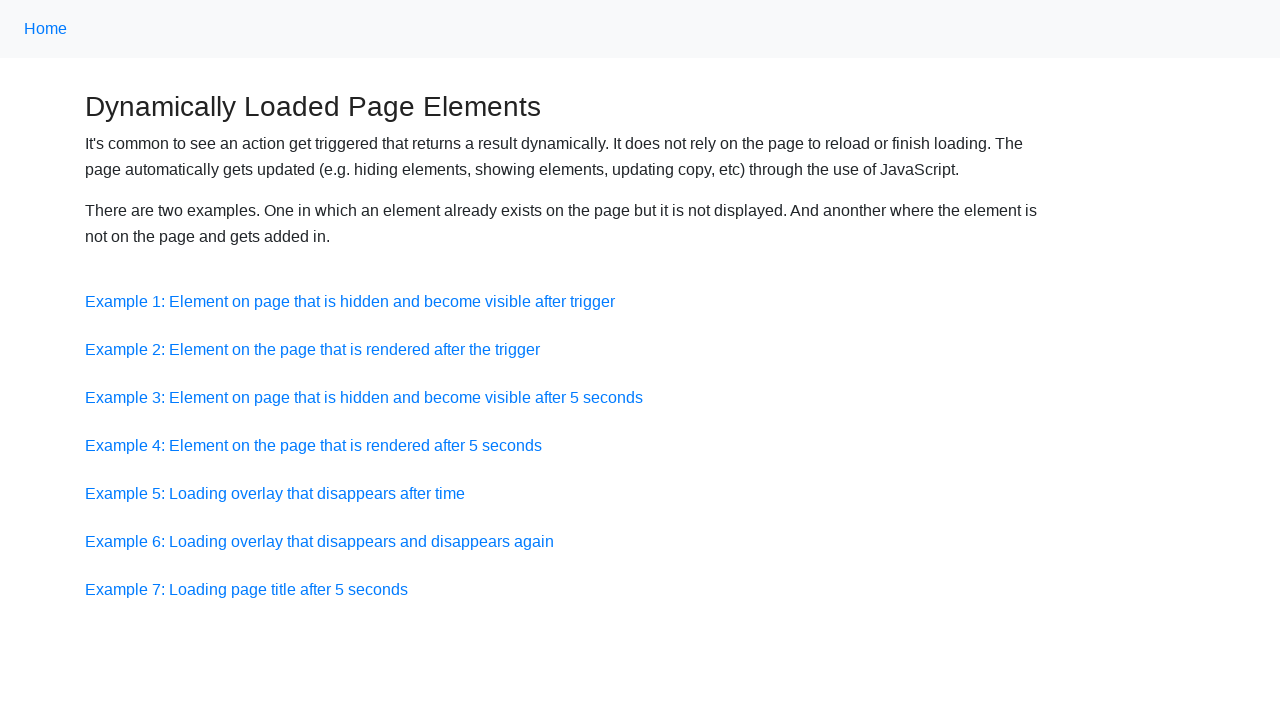

Clicked on Example 7 link at (246, 589) on a:has-text('Example 7')
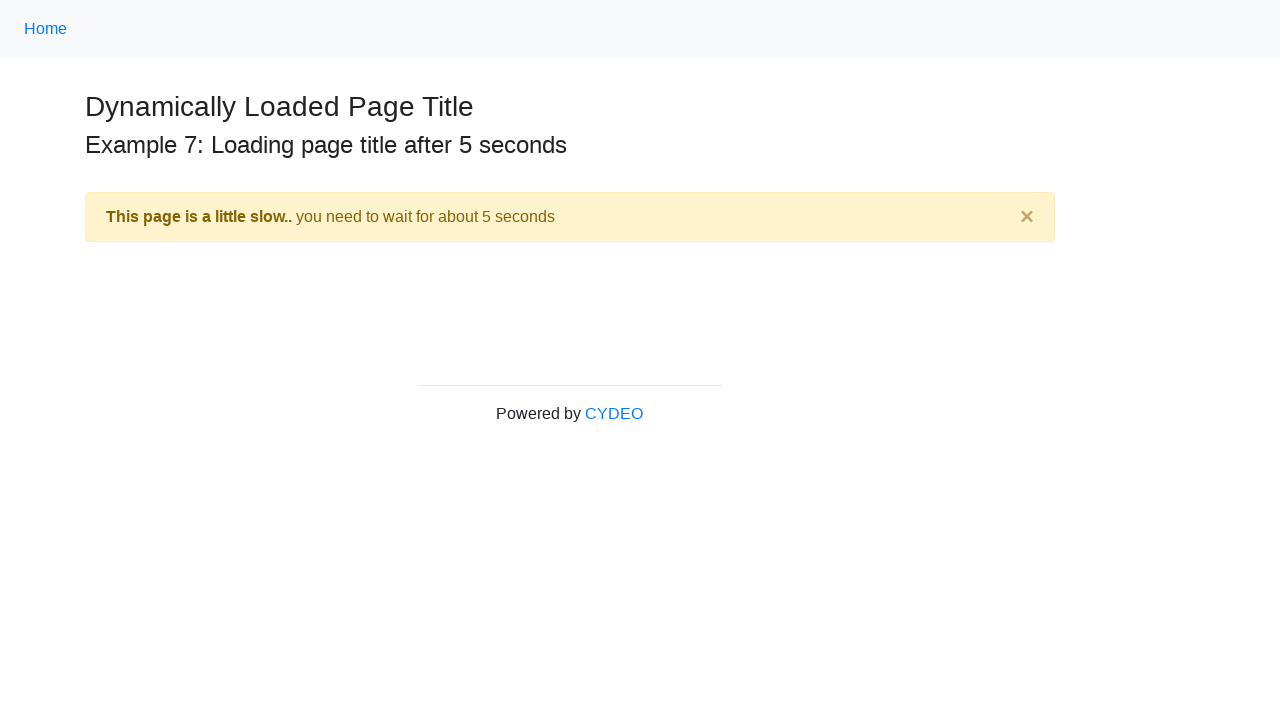

Waited for dynamically loaded image with 'square' alt text to become visible
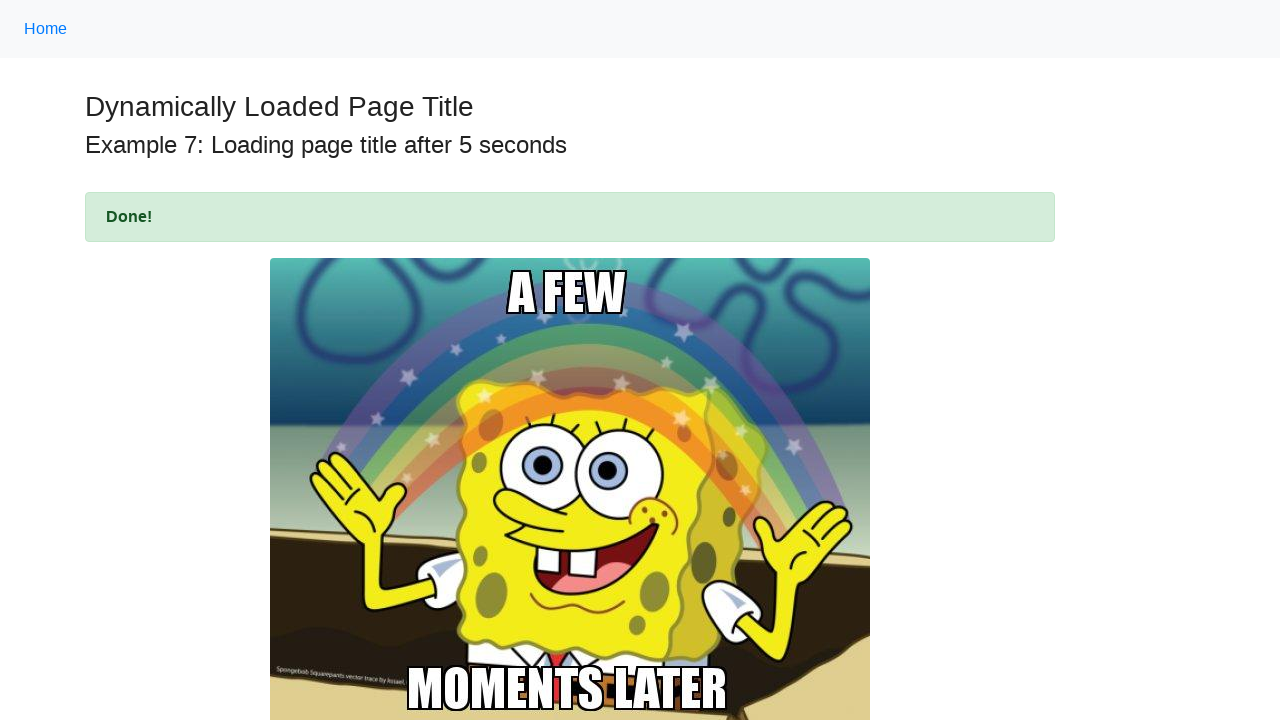

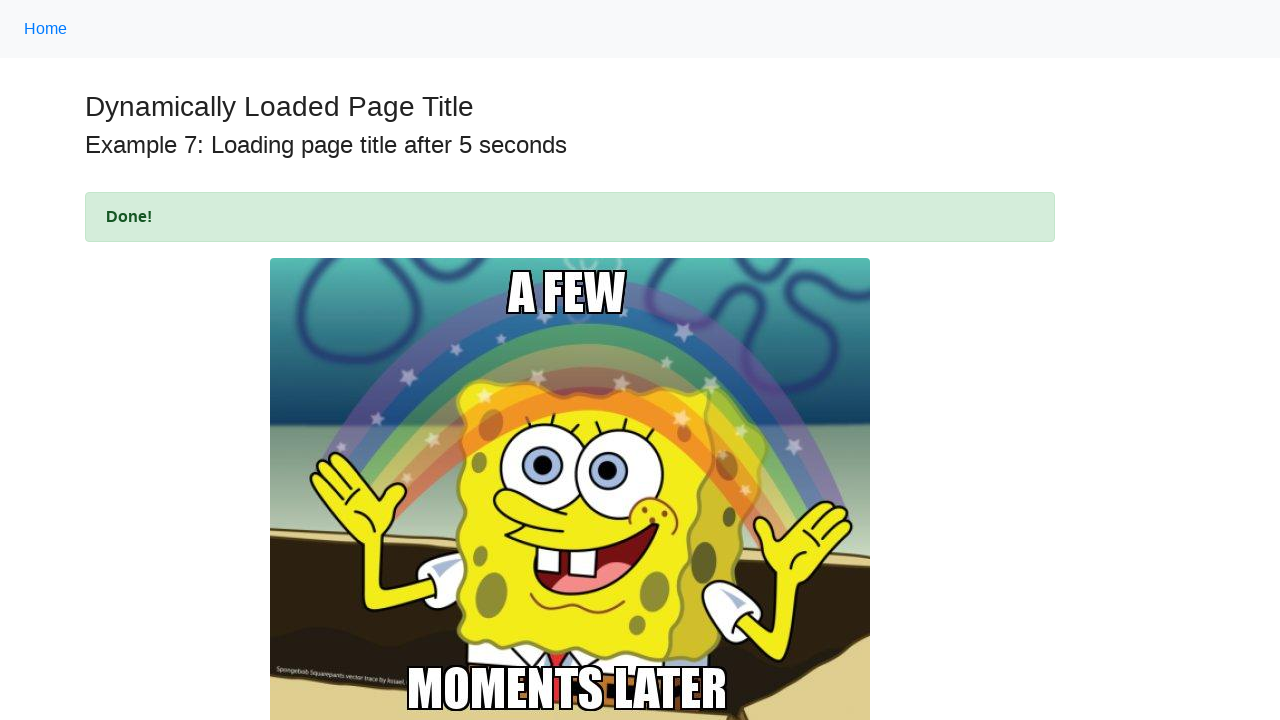